Tests navigation to the Downloads page on the Selenium website by clicking the Downloads link and verifying the page title

Starting URL: http://selenium.dev

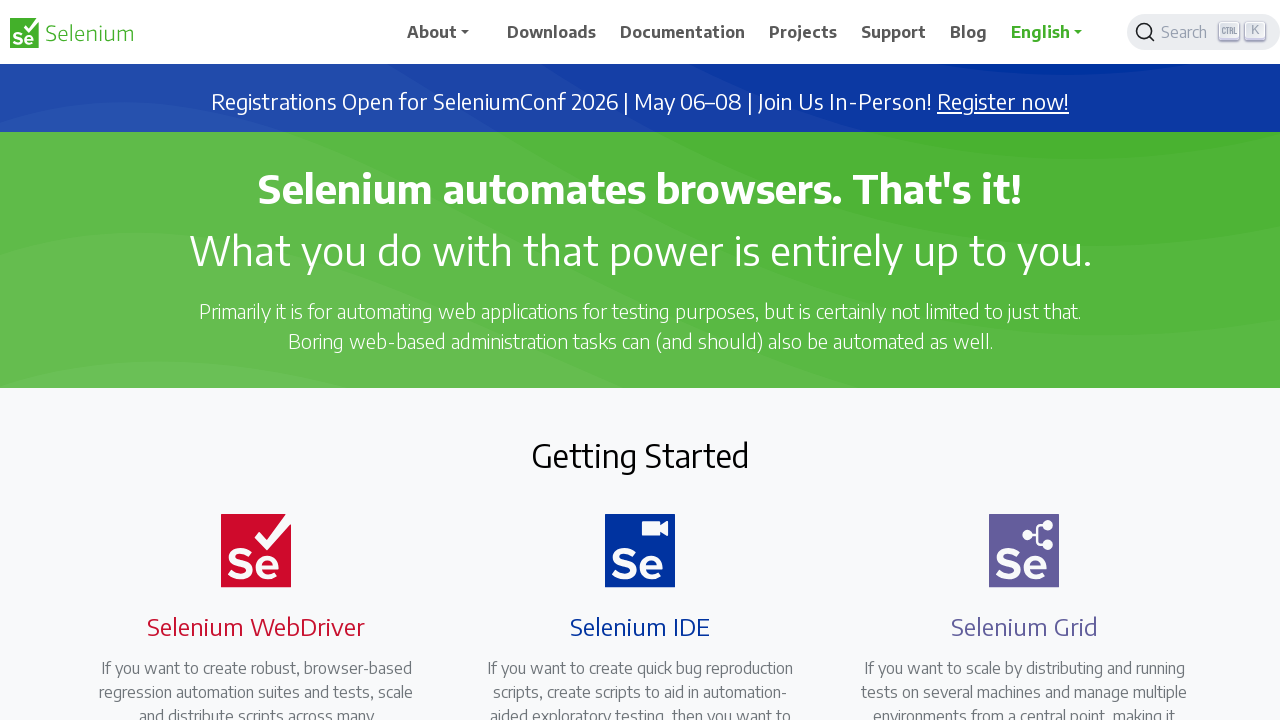

Clicked the Downloads link at (552, 32) on text=Downloads
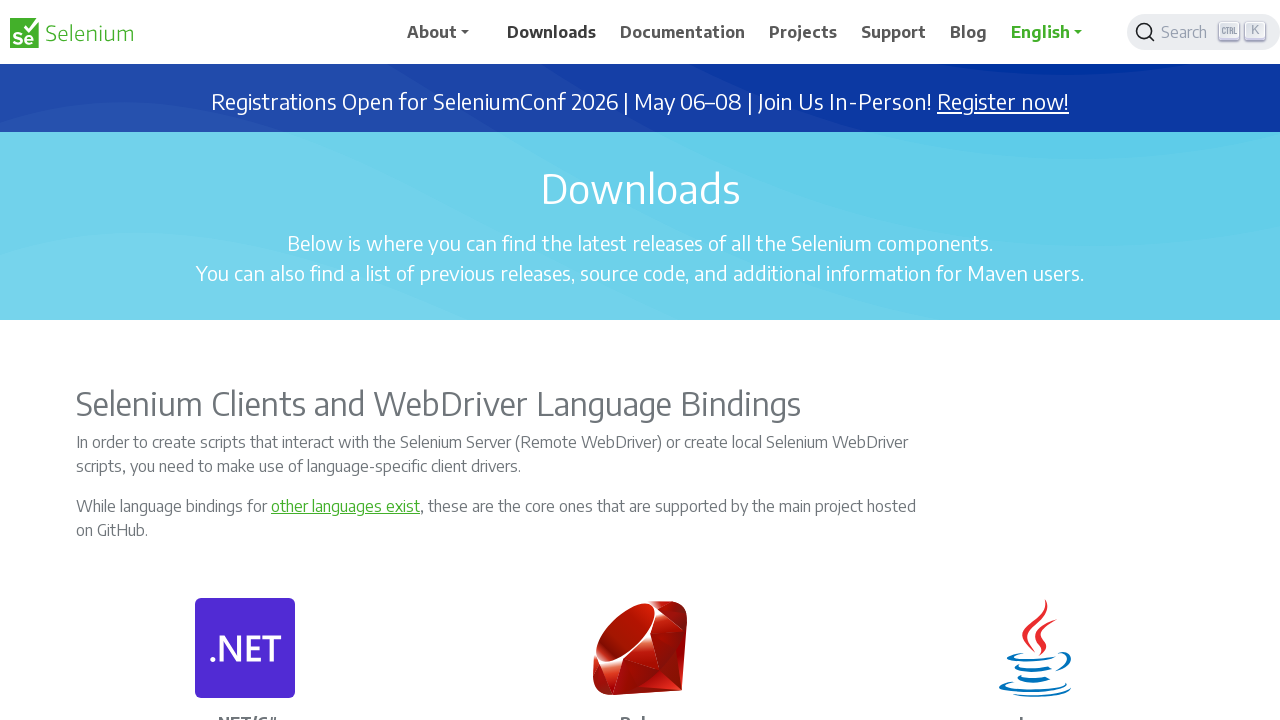

Waited for Downloads page to load (networkidle)
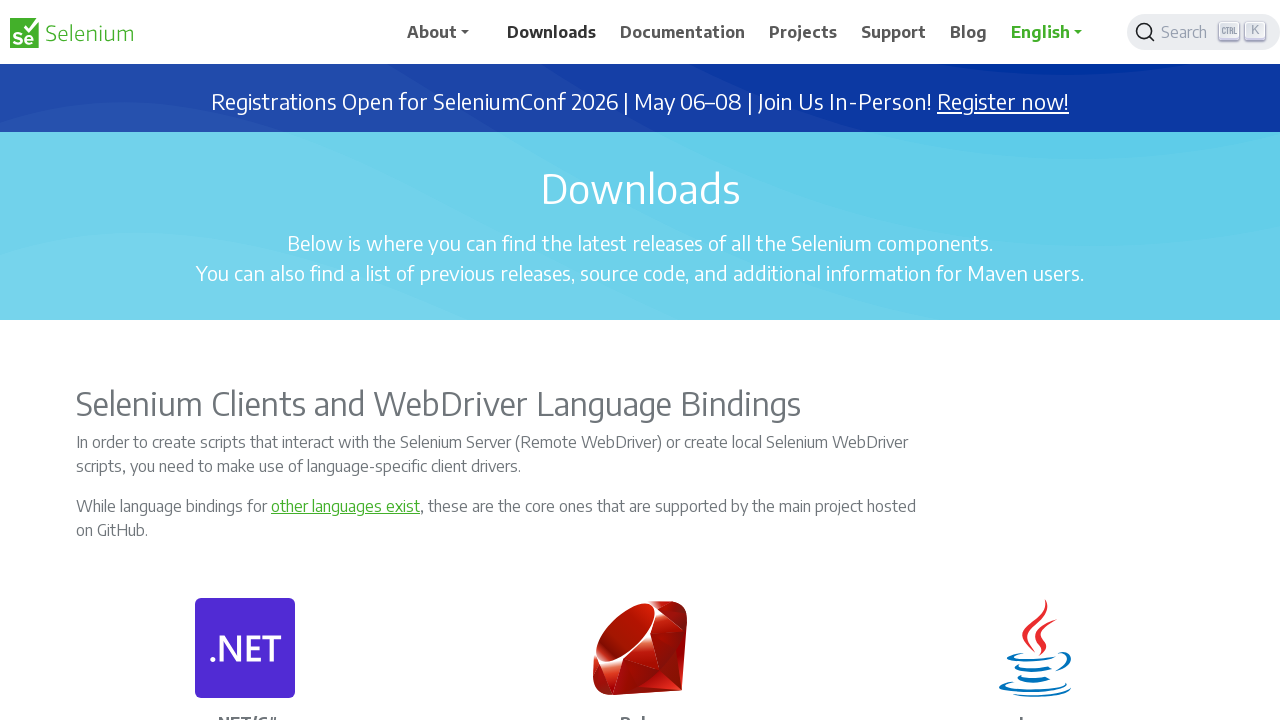

Verified page title is 'Downloads | Selenium'
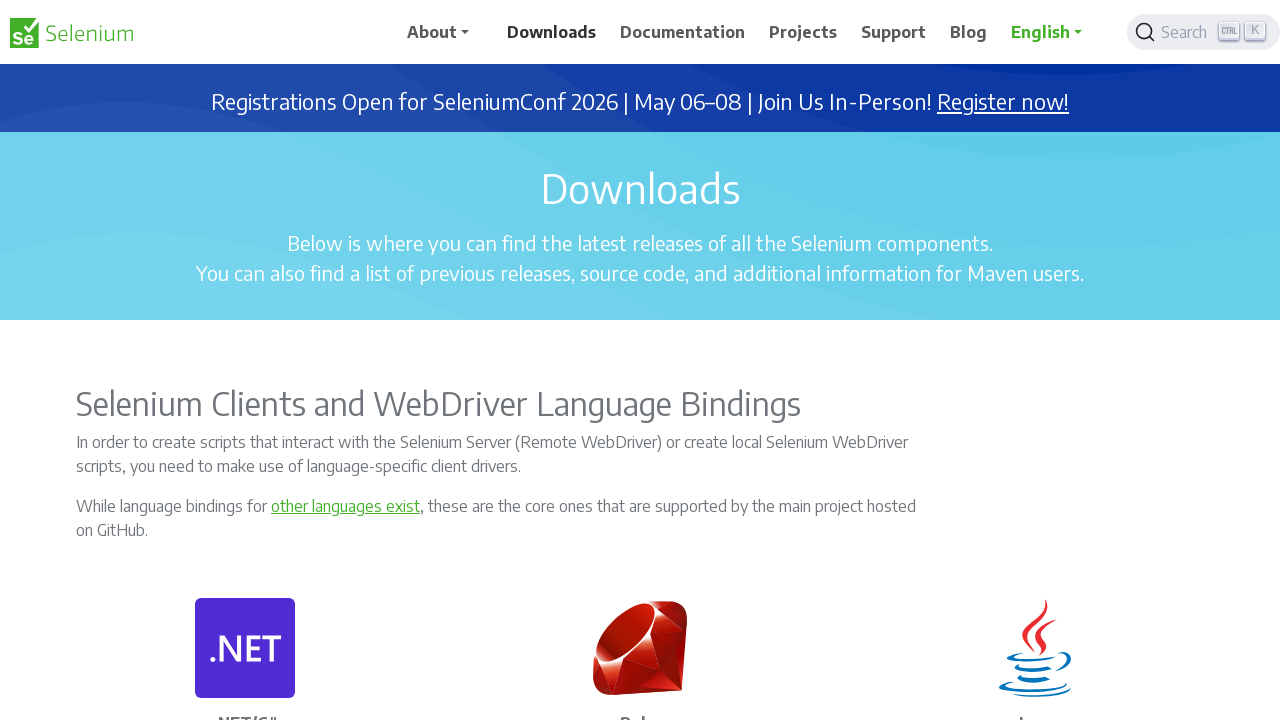

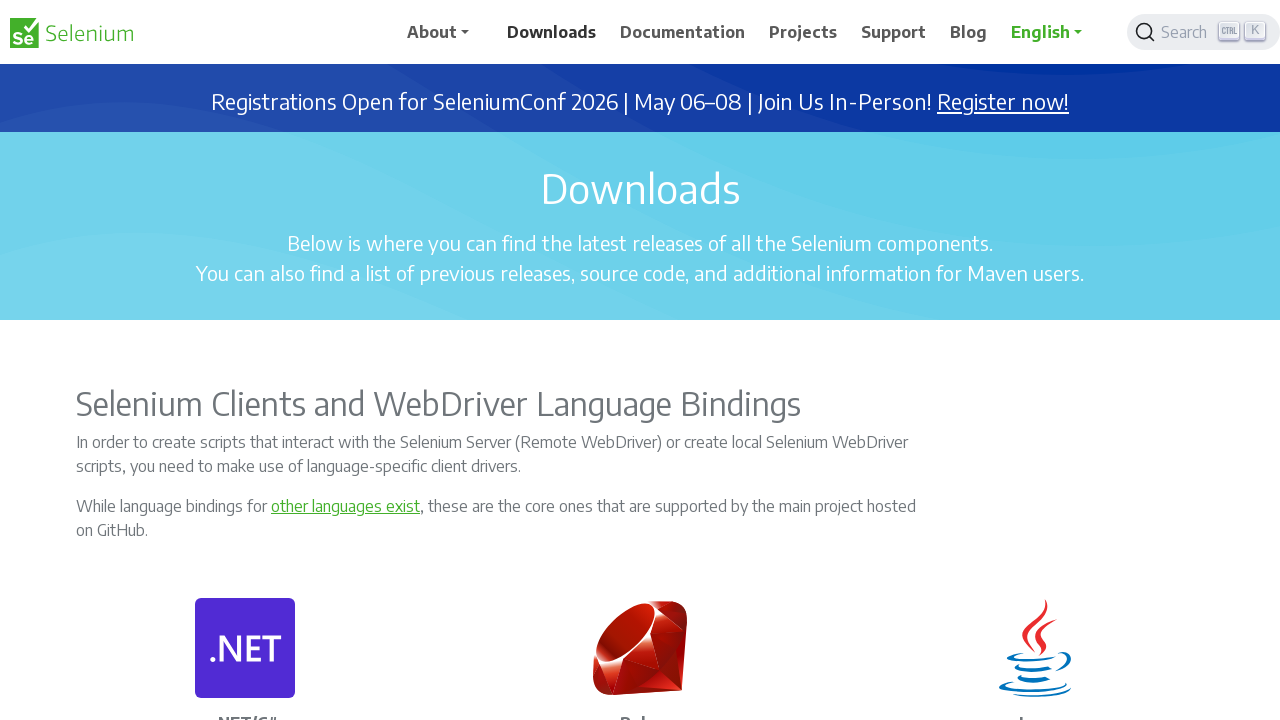